Tests that entered text is trimmed when saving edits

Starting URL: https://demo.playwright.dev/todomvc

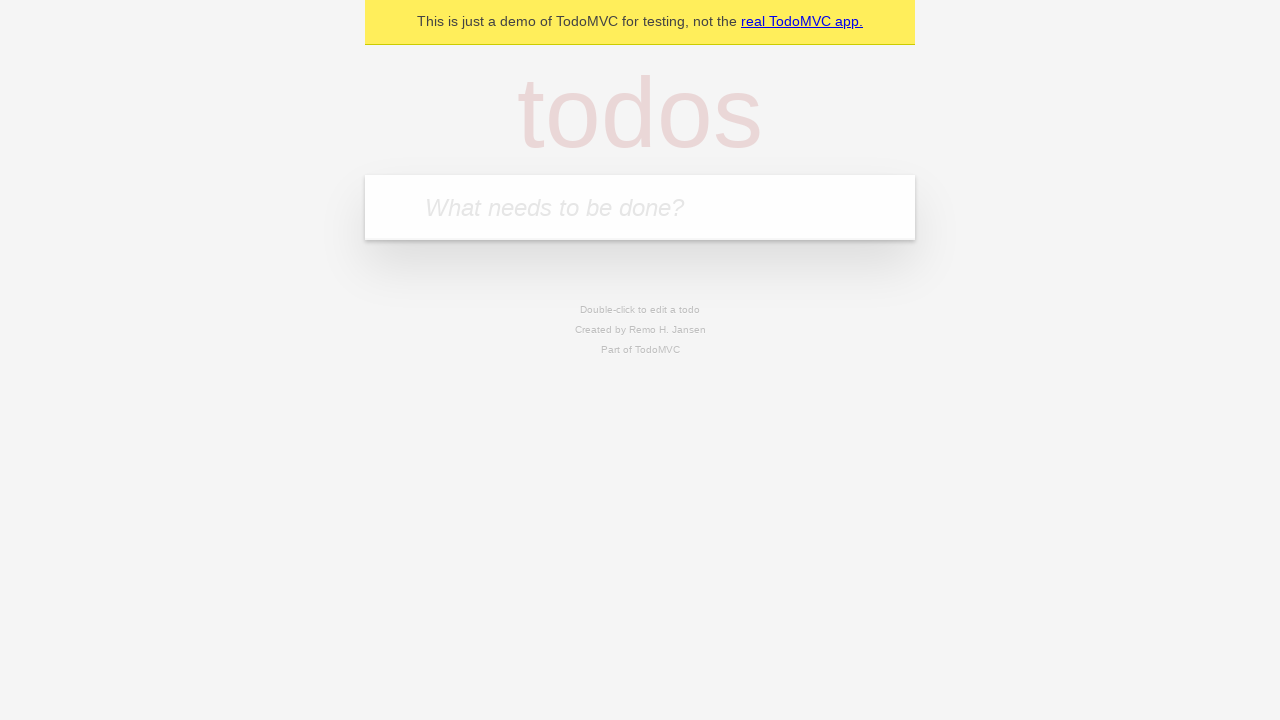

Filled todo input with 'buy some cheese' on internal:attr=[placeholder="What needs to be done?"i]
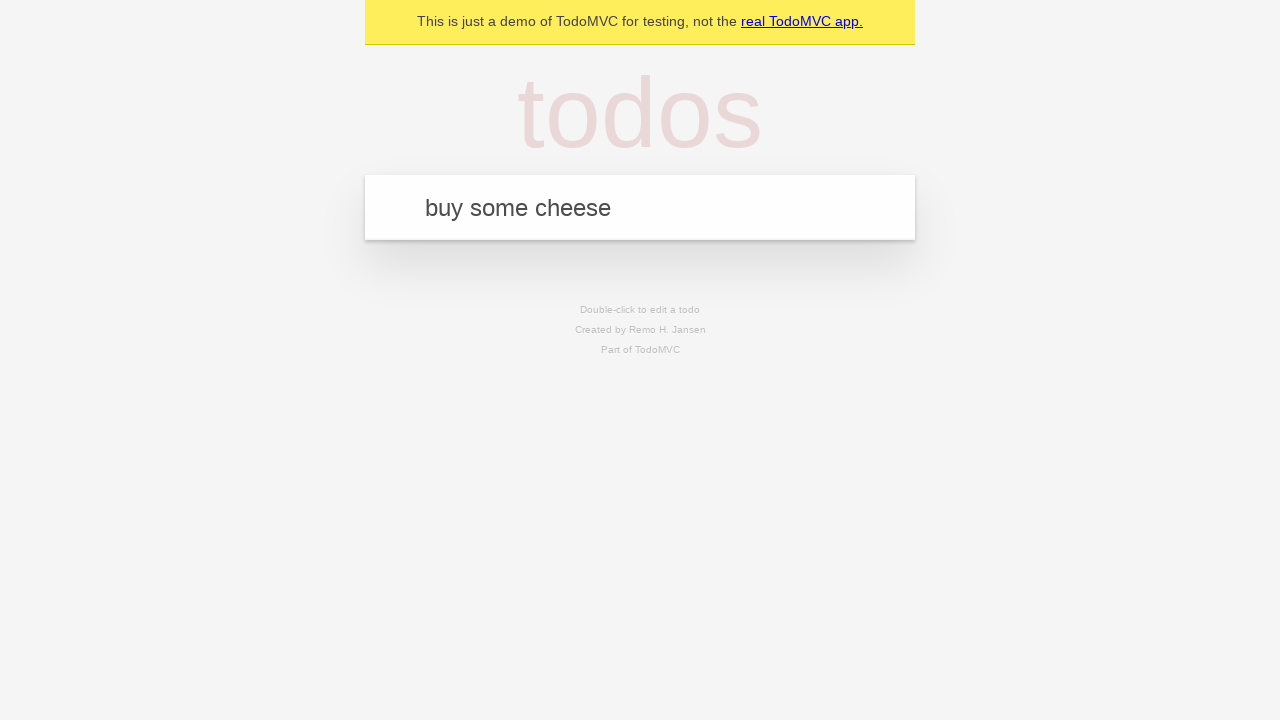

Pressed Enter to create todo 'buy some cheese' on internal:attr=[placeholder="What needs to be done?"i]
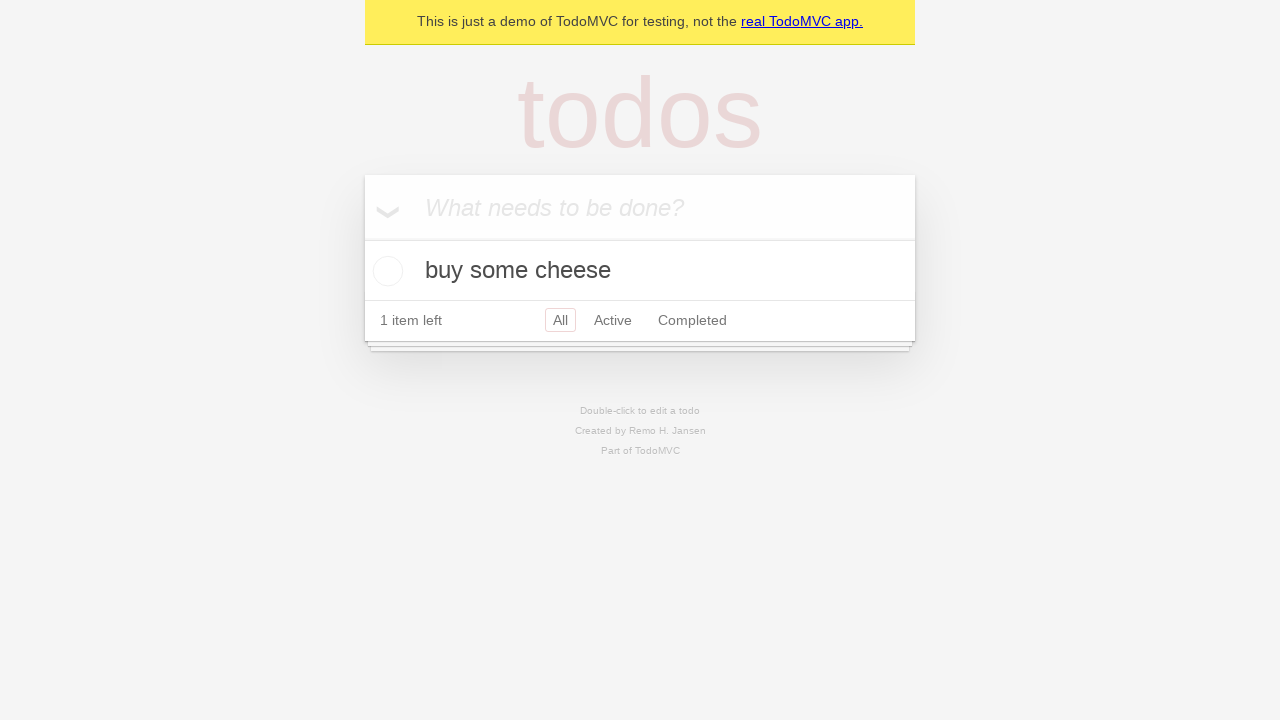

Filled todo input with 'feed the cat' on internal:attr=[placeholder="What needs to be done?"i]
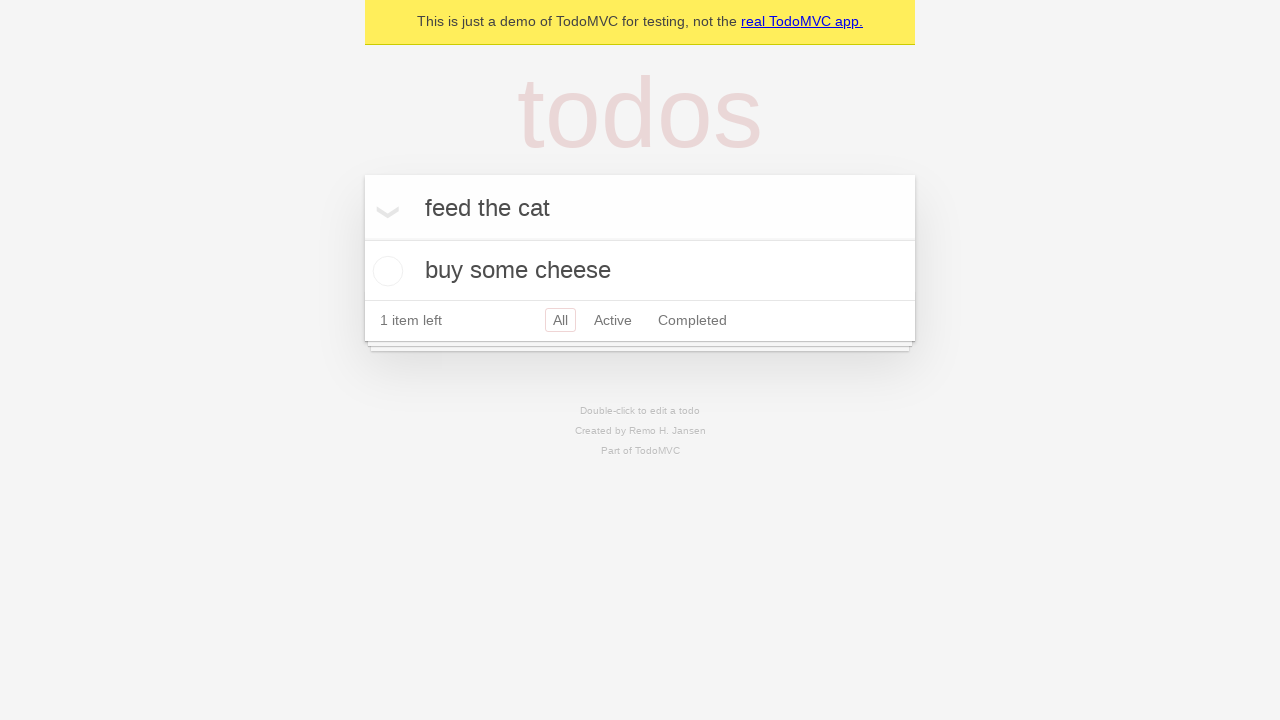

Pressed Enter to create todo 'feed the cat' on internal:attr=[placeholder="What needs to be done?"i]
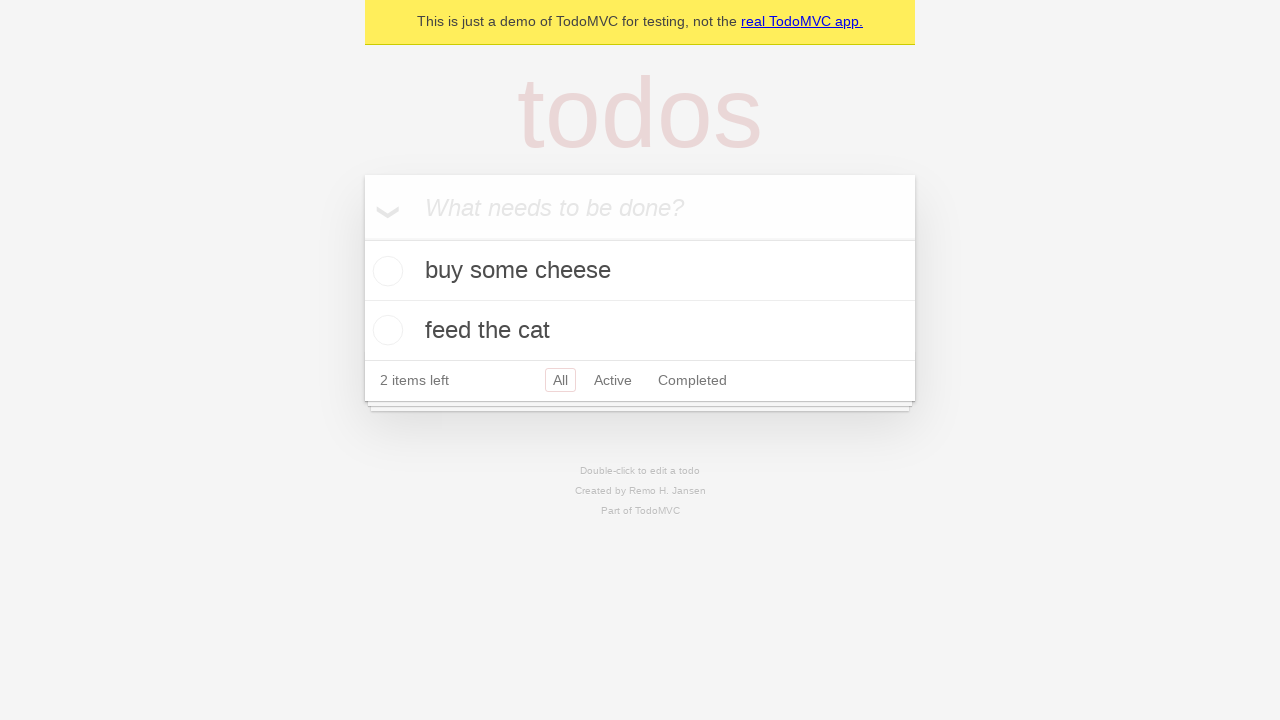

Filled todo input with 'book a doctors appointment' on internal:attr=[placeholder="What needs to be done?"i]
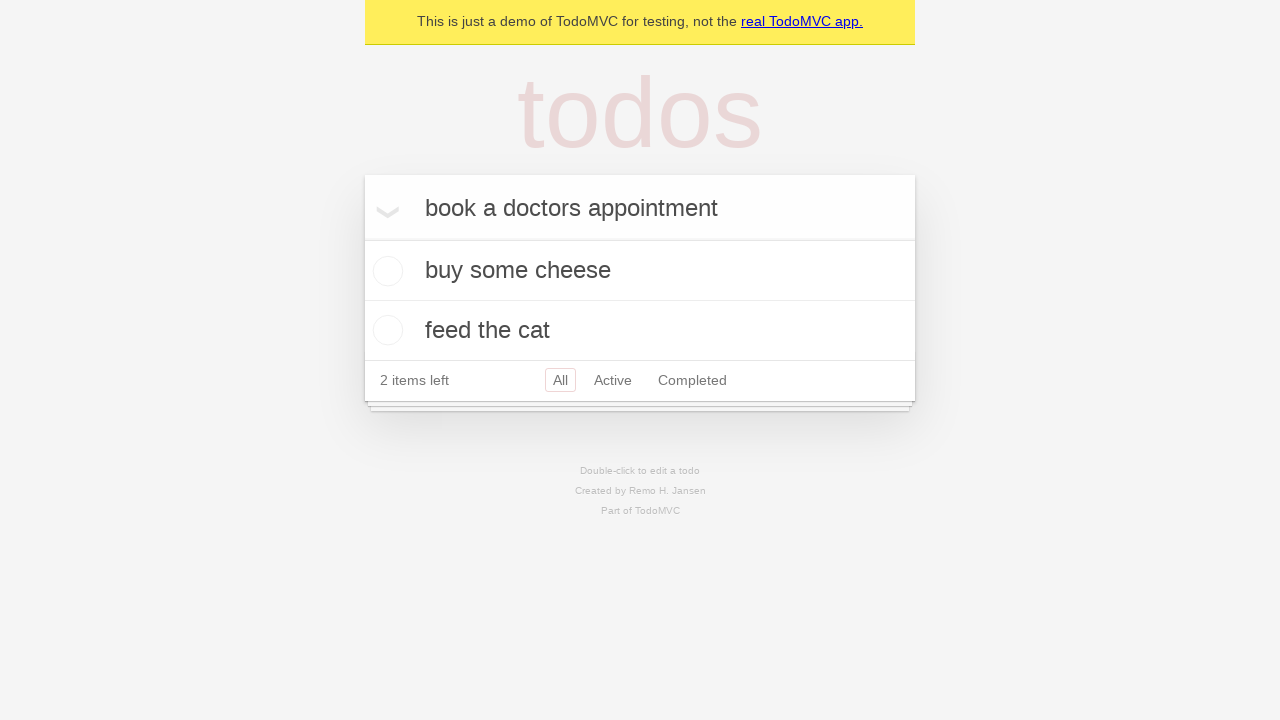

Pressed Enter to create todo 'book a doctors appointment' on internal:attr=[placeholder="What needs to be done?"i]
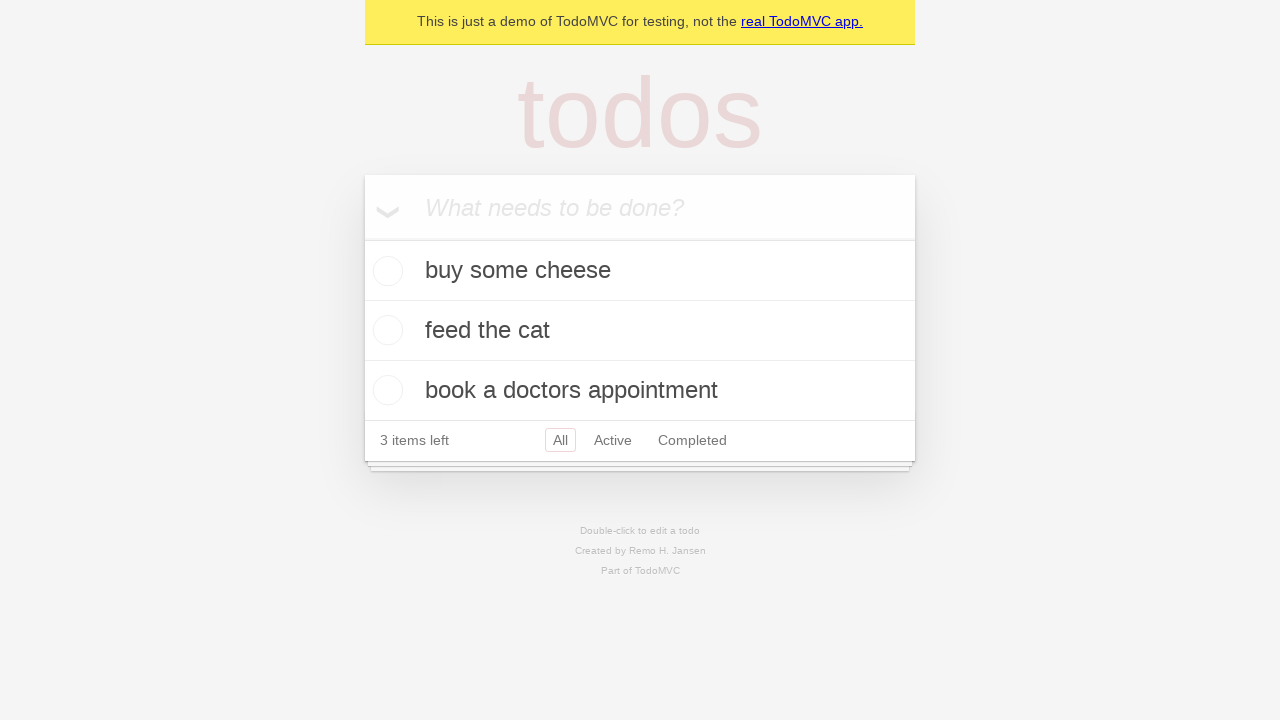

Waited for all 3 todos to be created
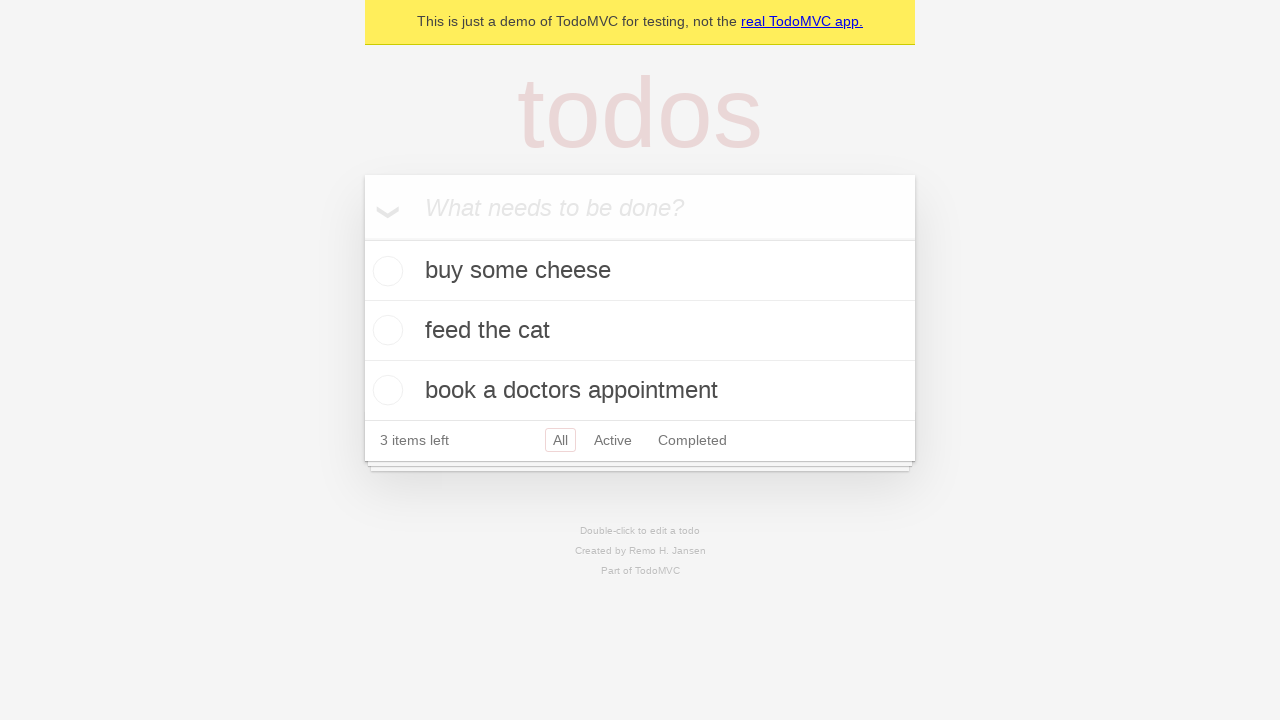

Double-clicked second todo to enter edit mode at (640, 331) on internal:testid=[data-testid="todo-item"s] >> nth=1
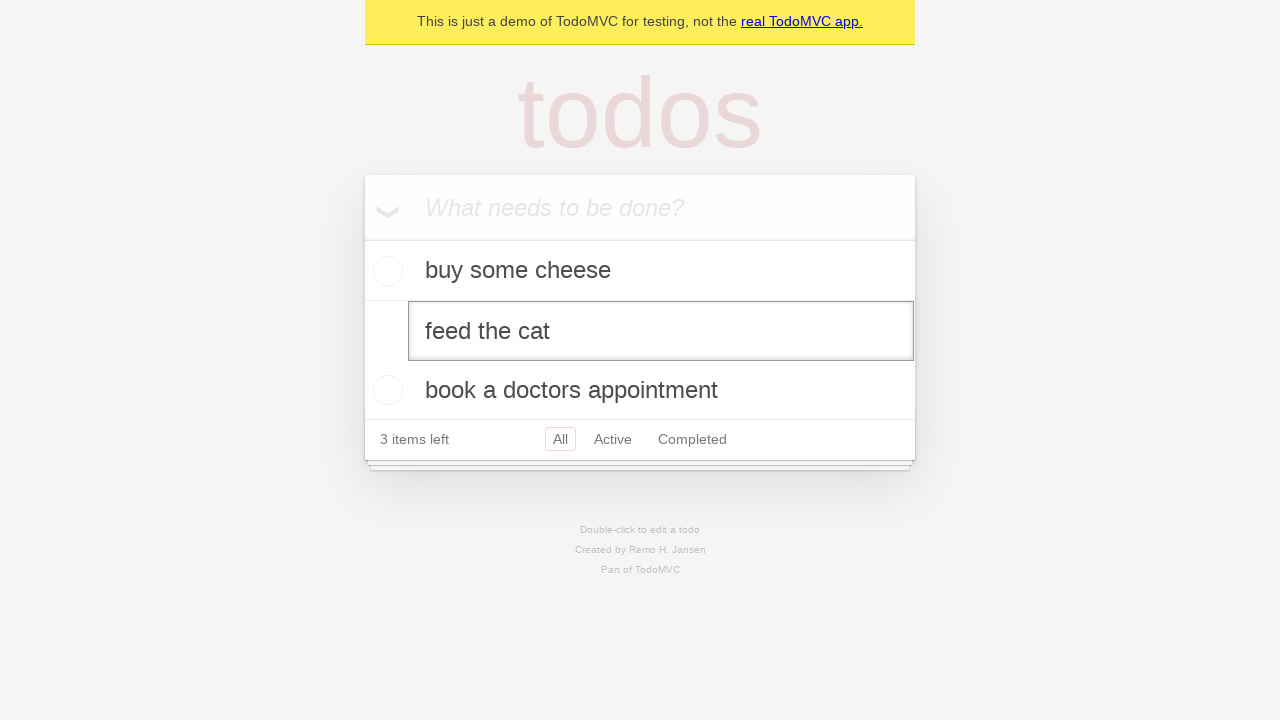

Filled edit box with text containing leading and trailing spaces on internal:testid=[data-testid="todo-item"s] >> nth=1 >> internal:role=textbox[nam
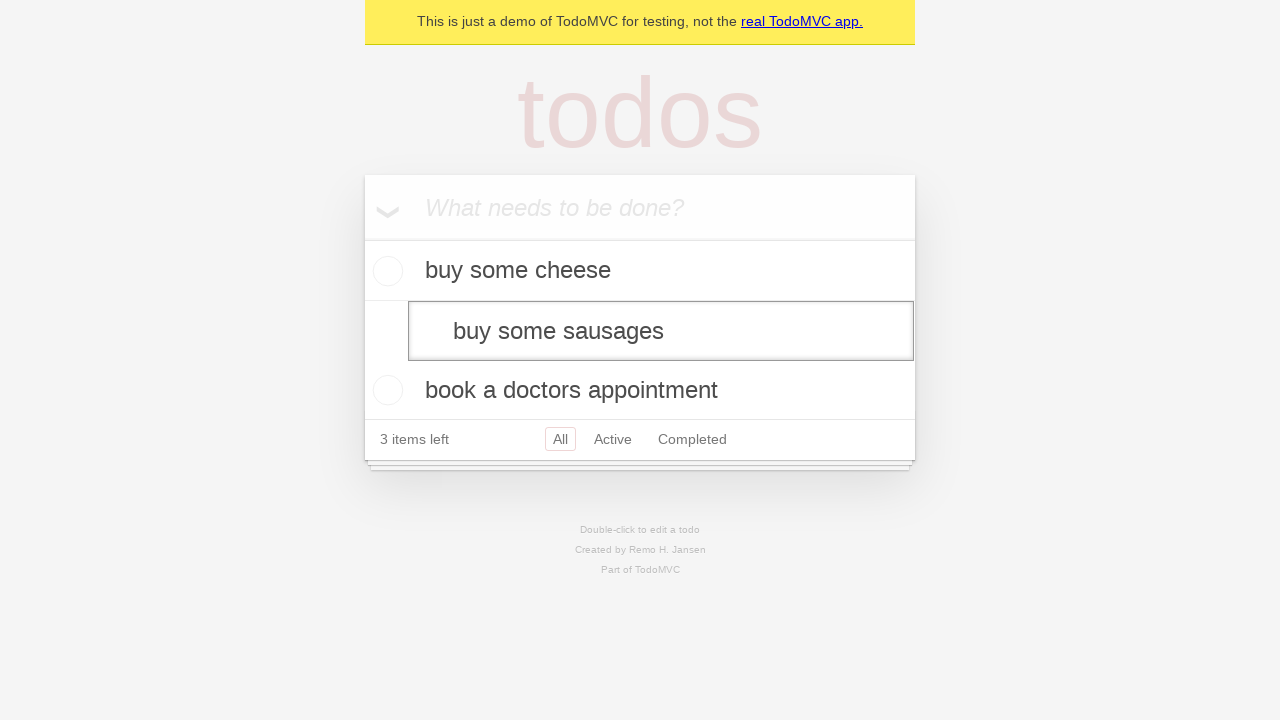

Pressed Enter to save edited todo, text should be trimmed on internal:testid=[data-testid="todo-item"s] >> nth=1 >> internal:role=textbox[nam
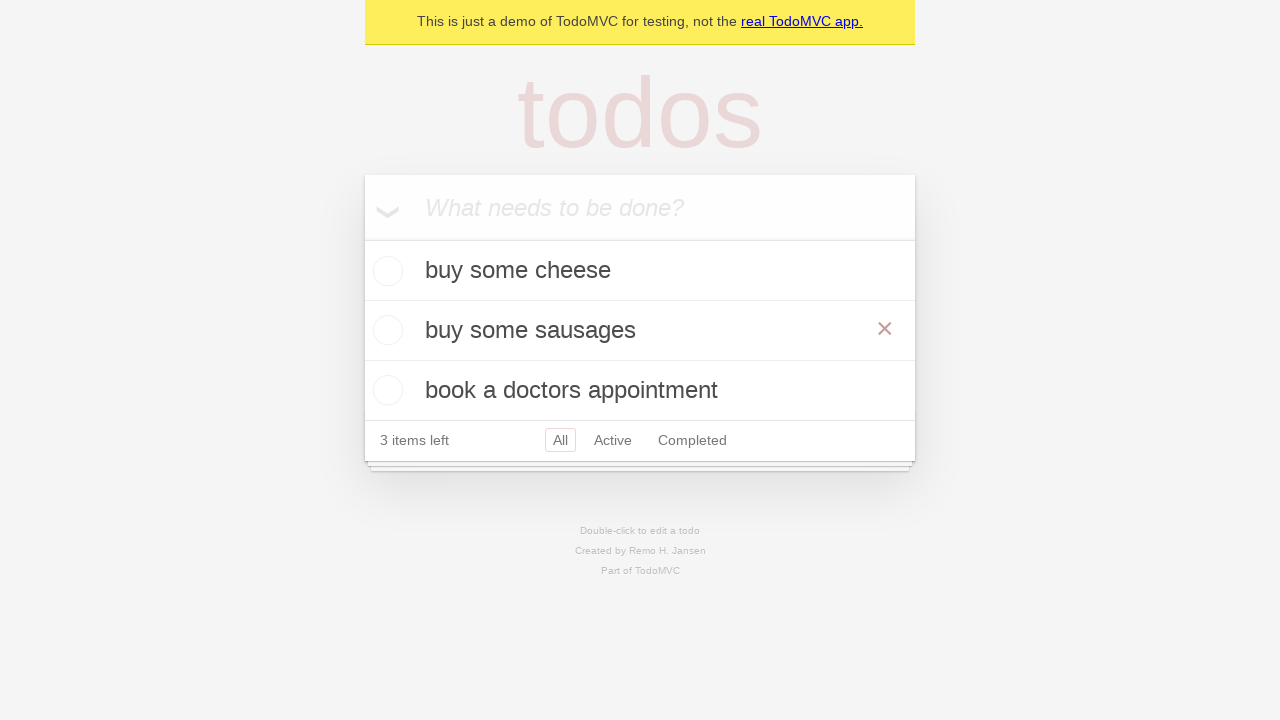

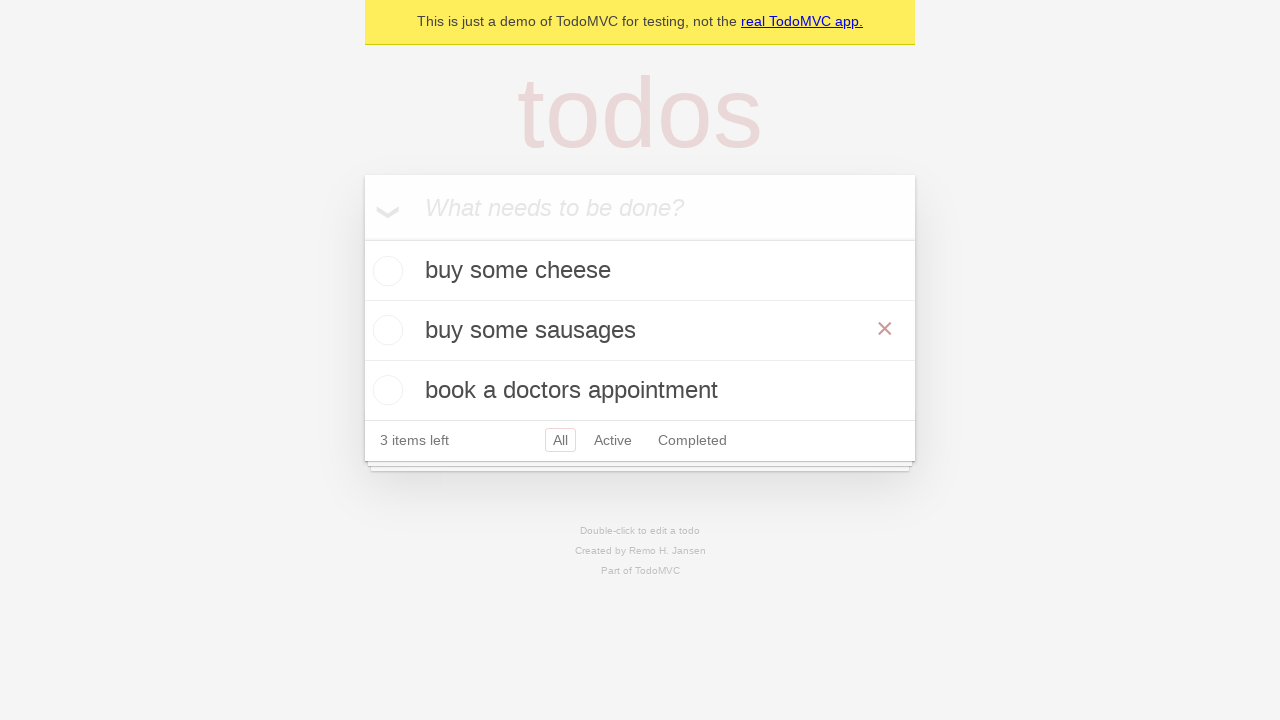